Verifies that the password input field exists on the authorization form

Starting URL: https://b2c.passport.rt.ru

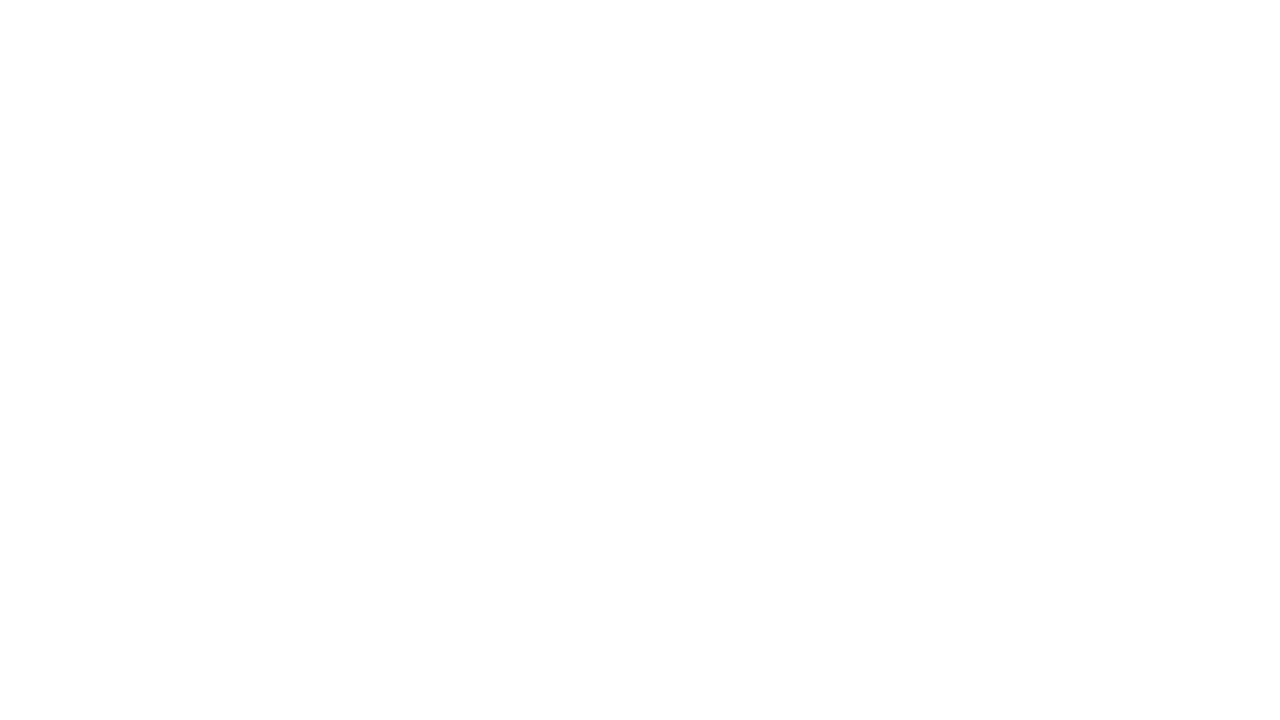

Page loaded and network became idle
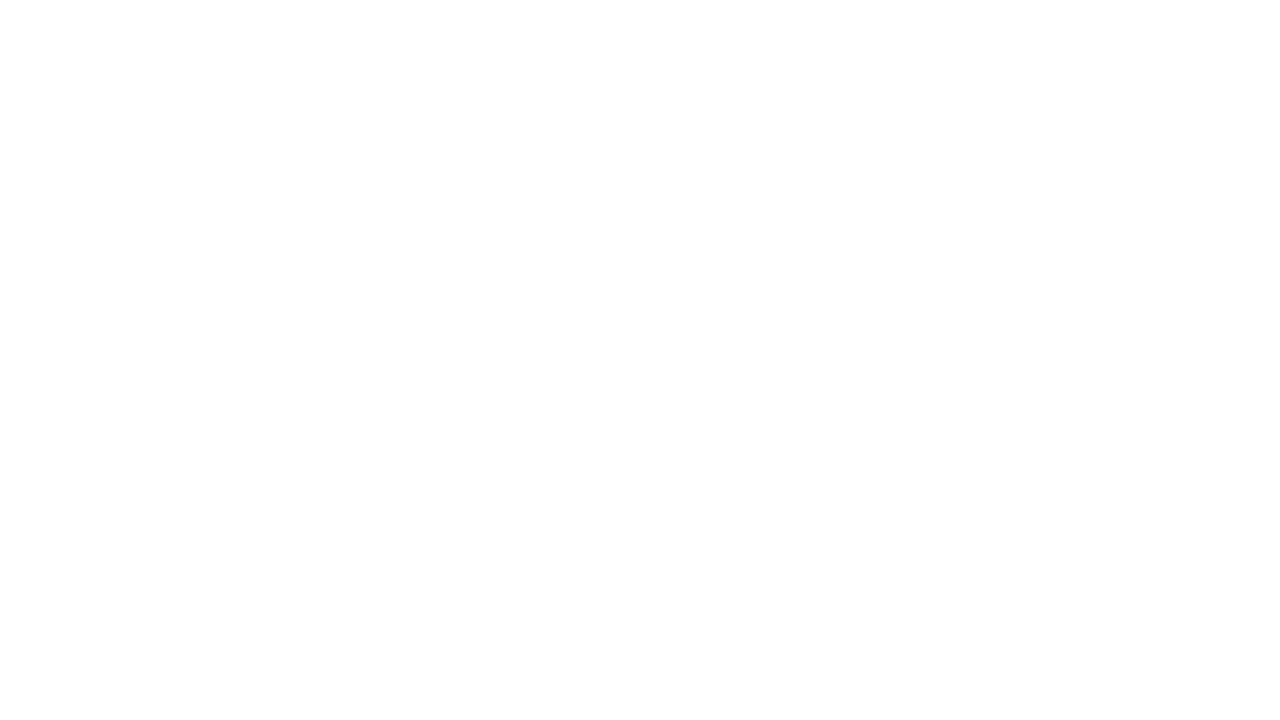

Password input field found on authorization form
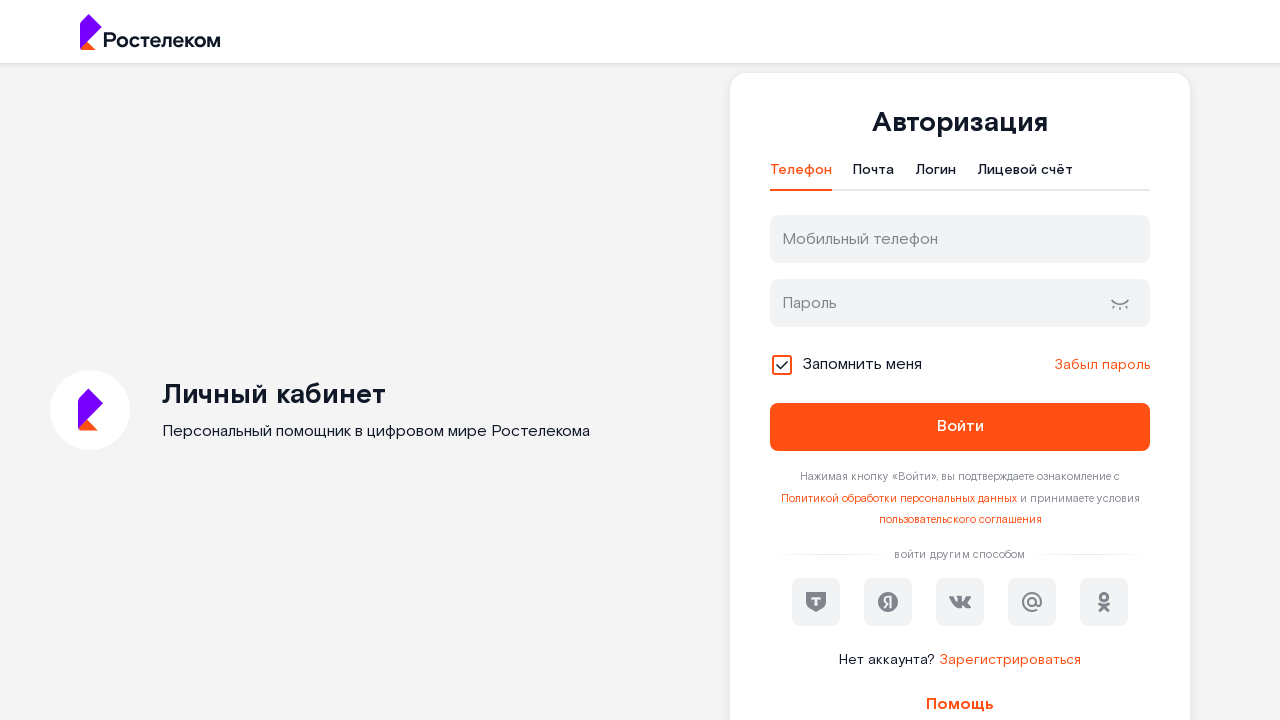

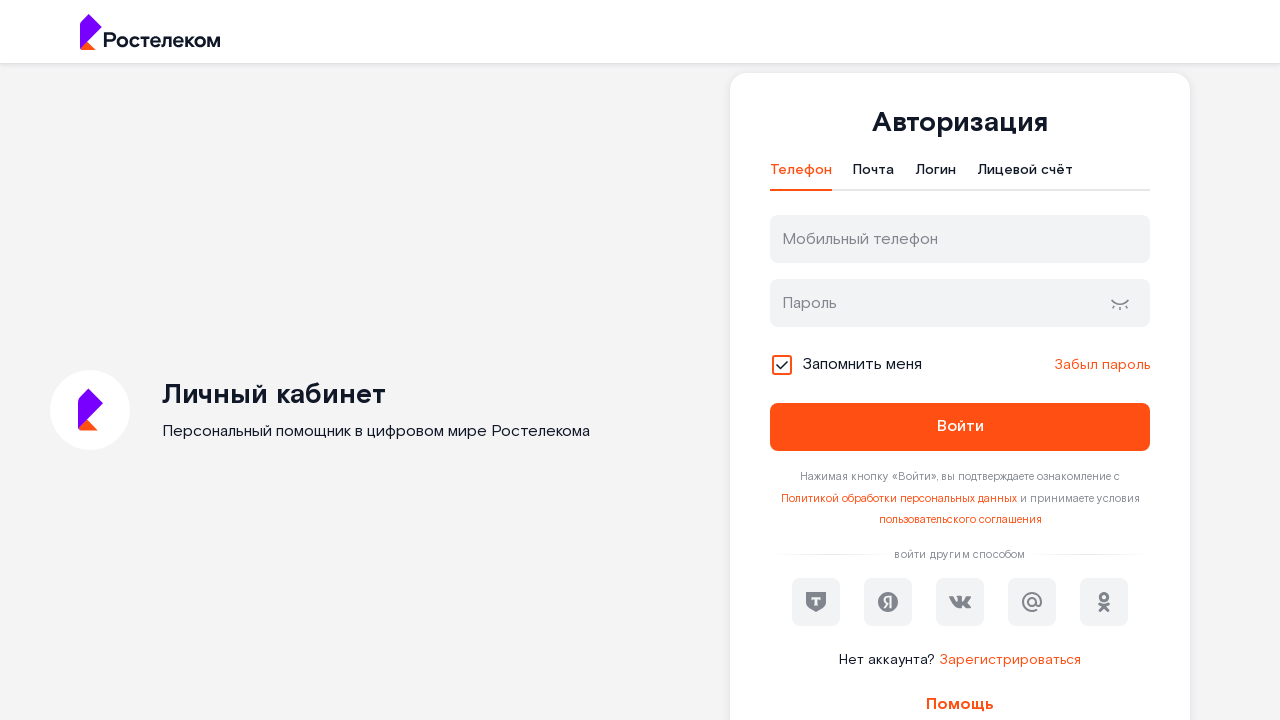